Tests that entered text is trimmed when editing a todo item

Starting URL: https://demo.playwright.dev/todomvc

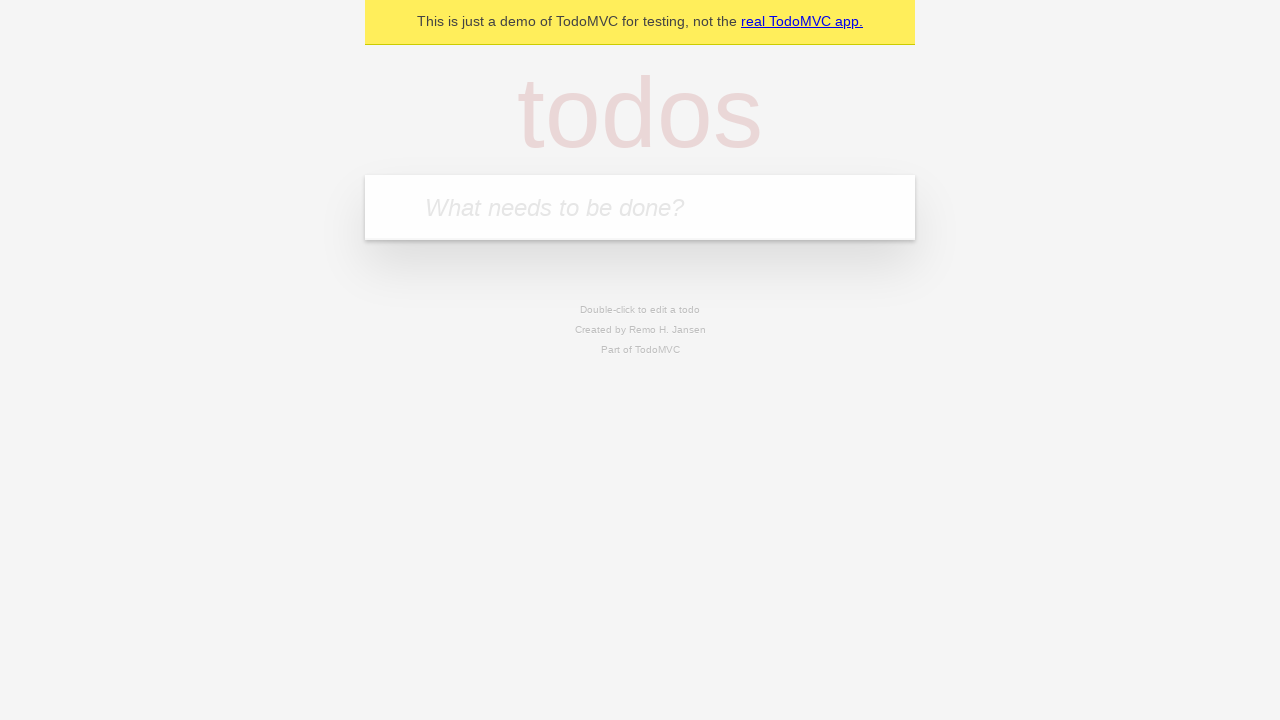

Filled todo input with 'buy some cheese' on internal:attr=[placeholder="What needs to be done?"i]
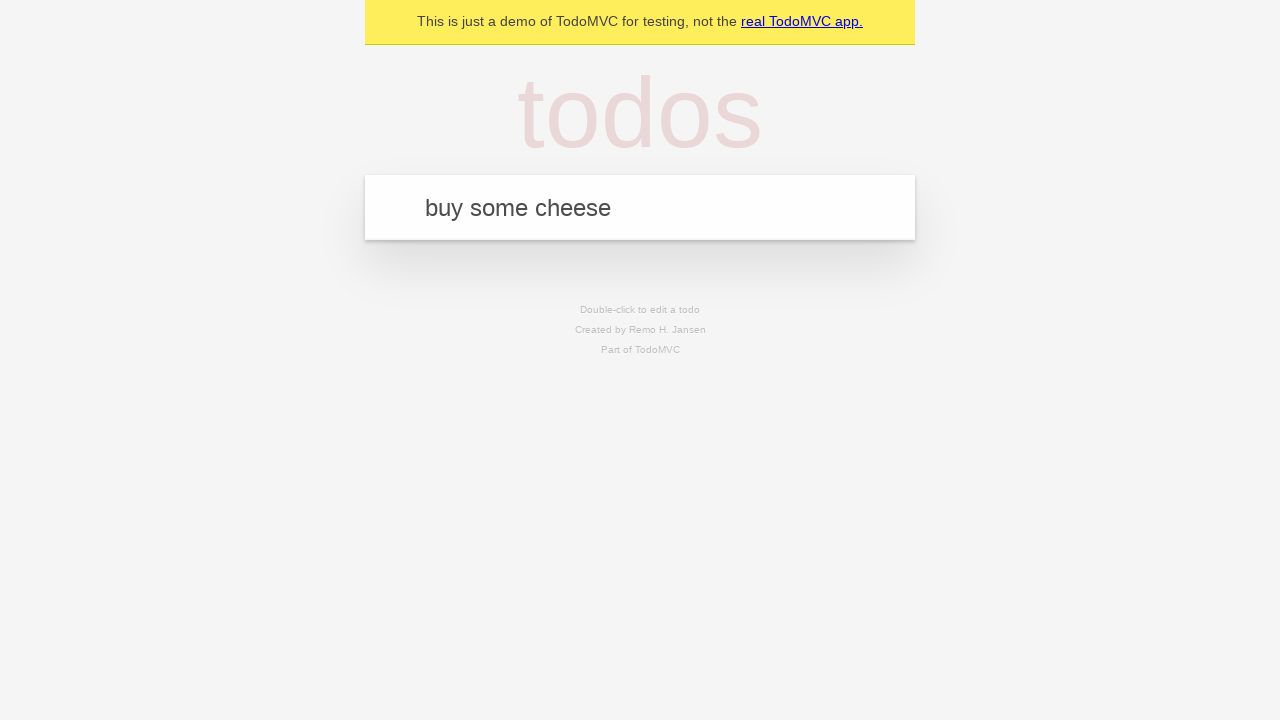

Pressed Enter to create first todo item on internal:attr=[placeholder="What needs to be done?"i]
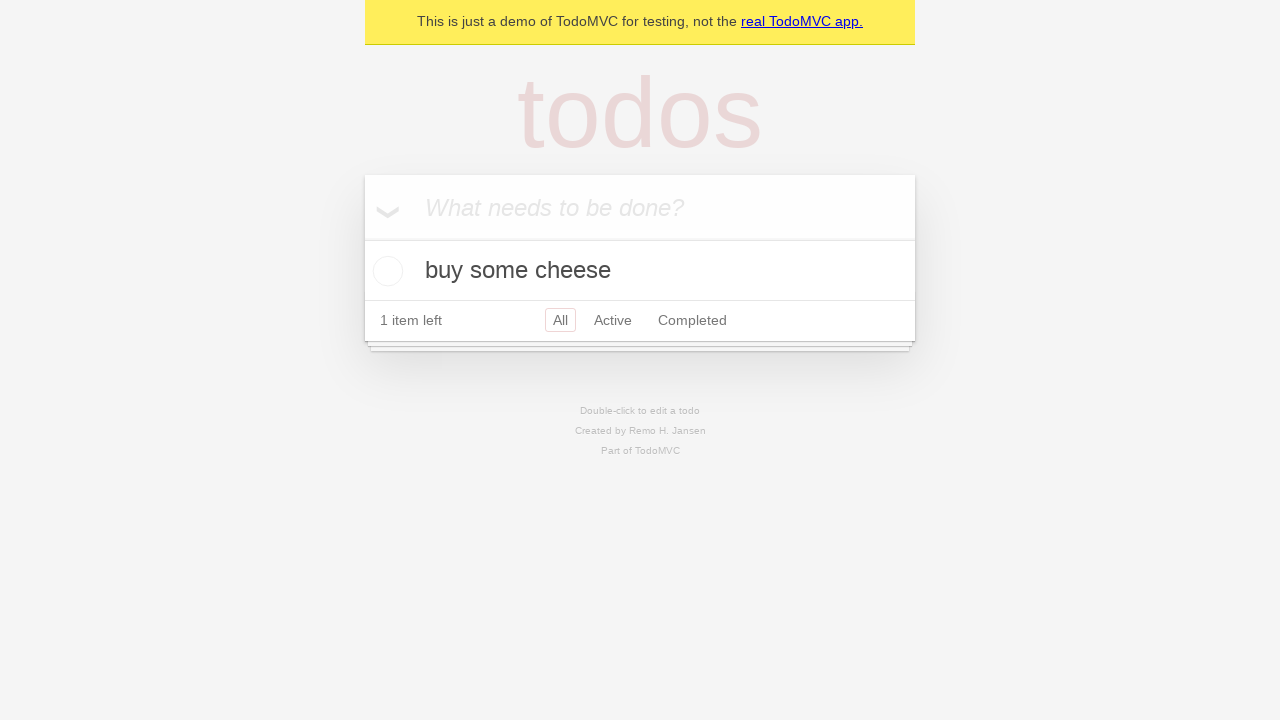

Filled todo input with 'feed the cat' on internal:attr=[placeholder="What needs to be done?"i]
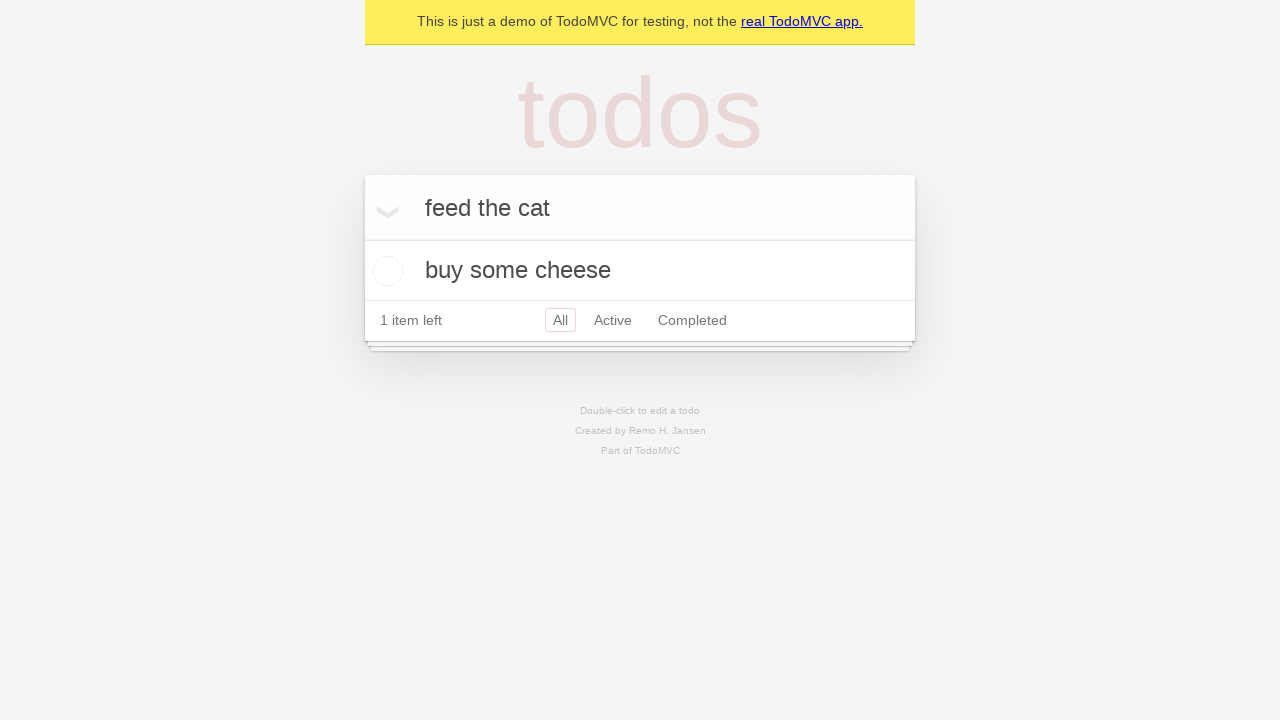

Pressed Enter to create second todo item on internal:attr=[placeholder="What needs to be done?"i]
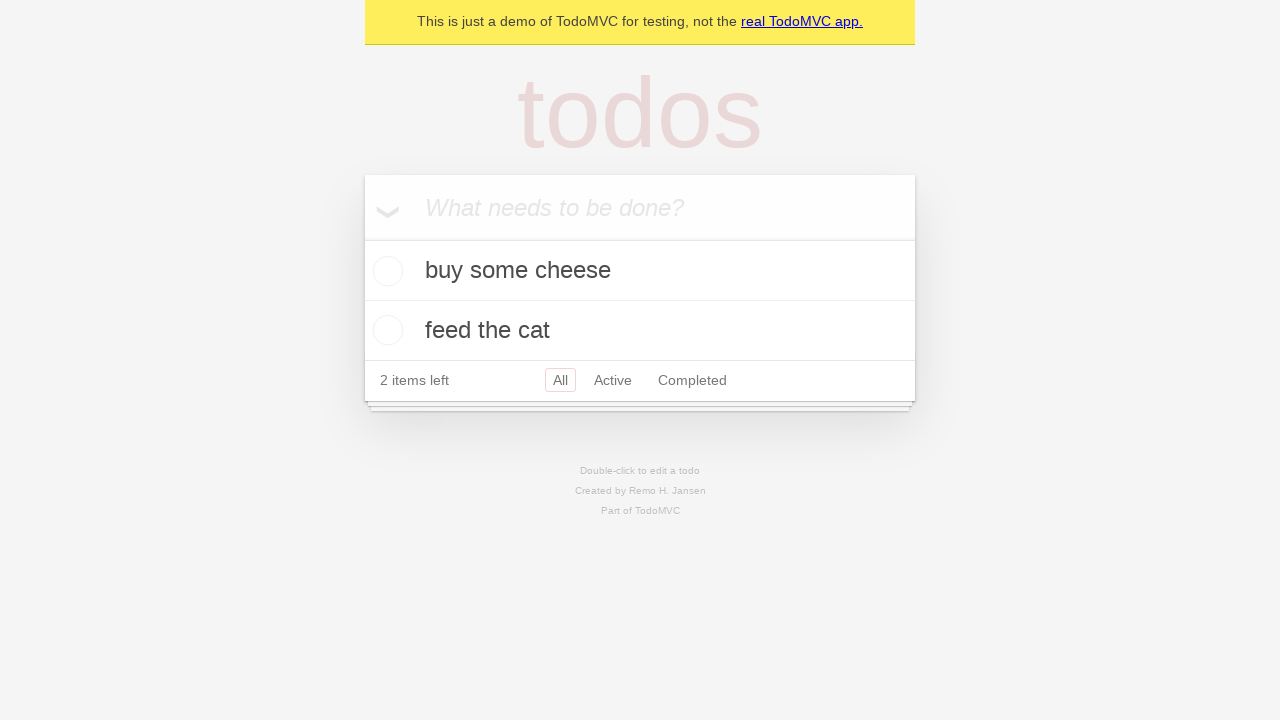

Filled todo input with 'book a doctors appointment' on internal:attr=[placeholder="What needs to be done?"i]
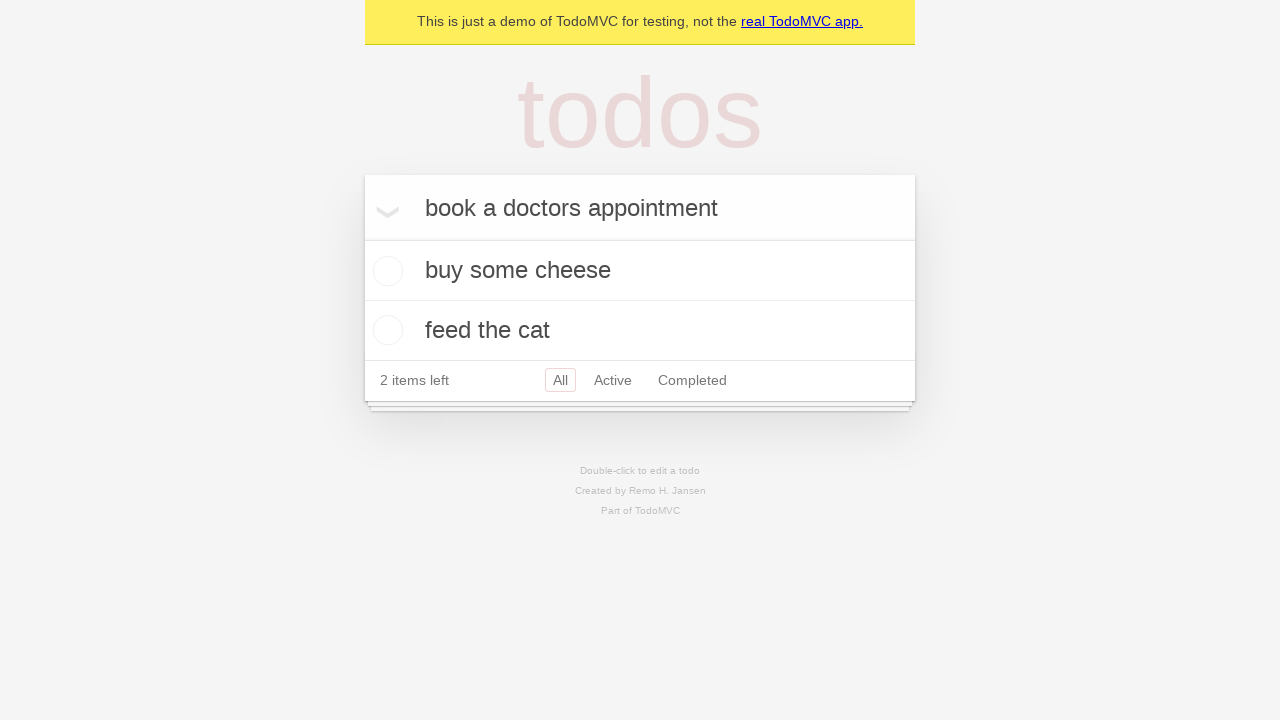

Pressed Enter to create third todo item on internal:attr=[placeholder="What needs to be done?"i]
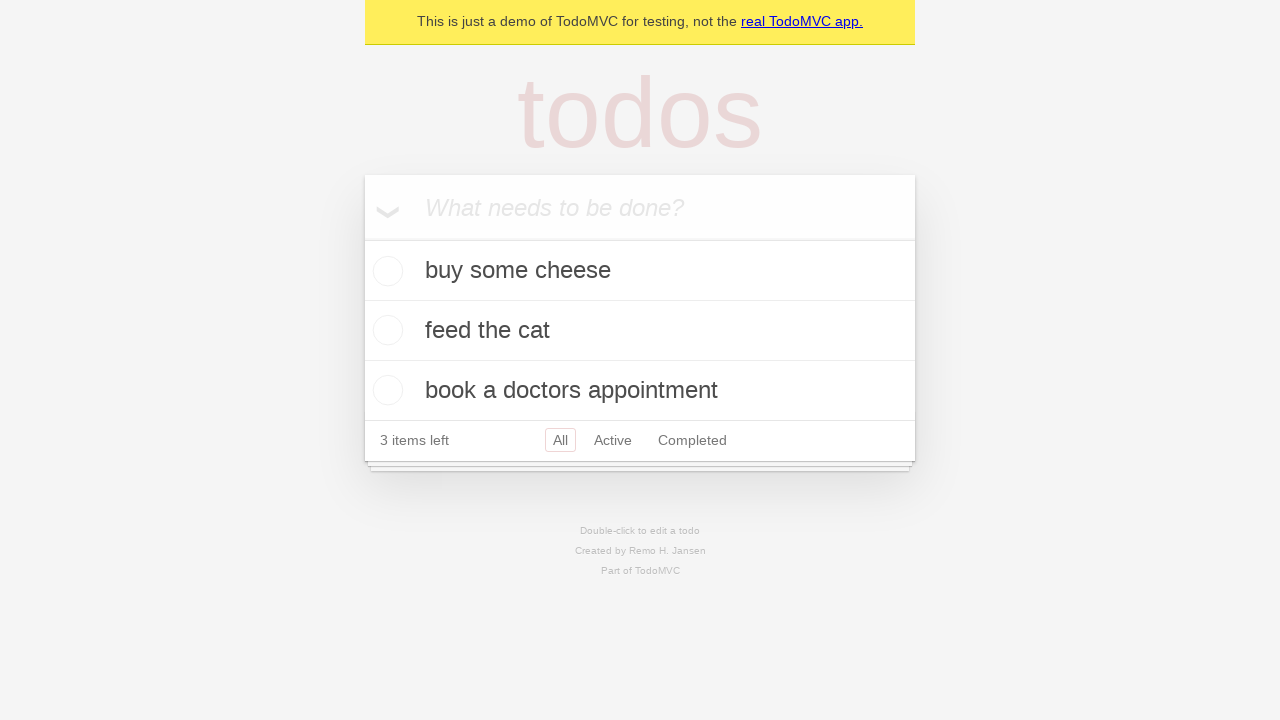

Double-clicked second todo item to enter edit mode at (640, 331) on internal:testid=[data-testid="todo-item"s] >> nth=1
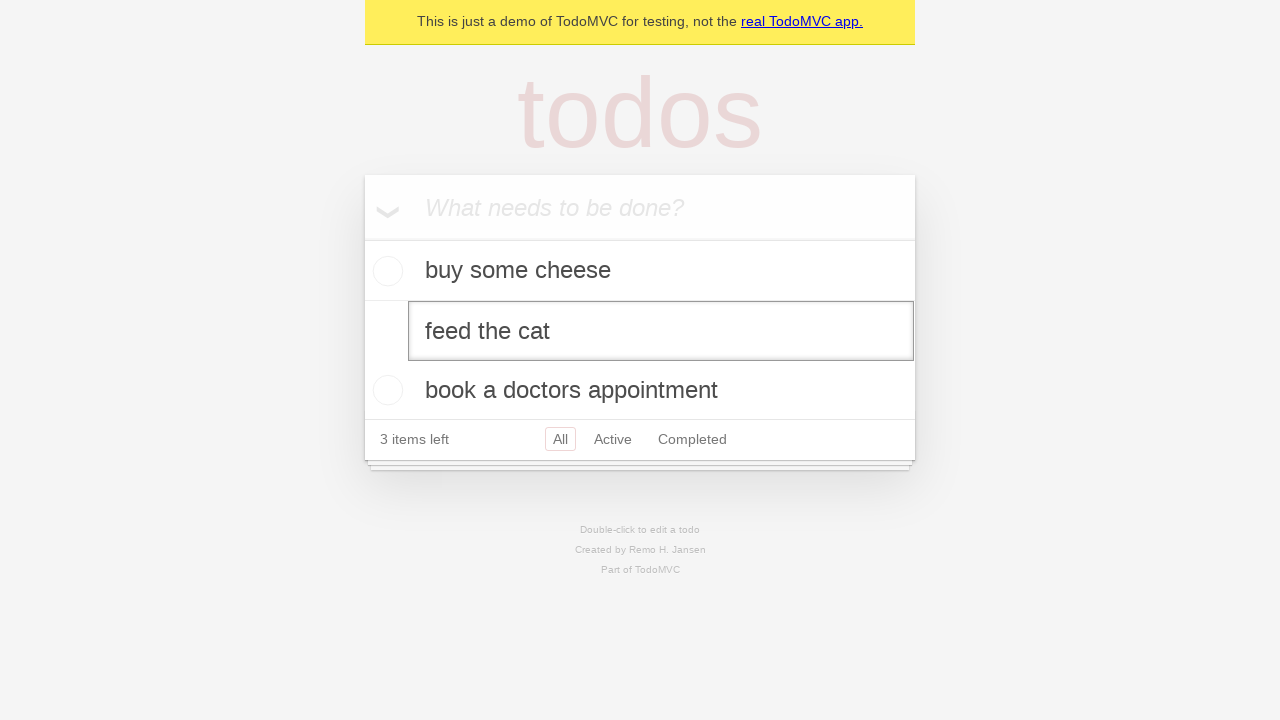

Filled edit field with text containing leading and trailing spaces on internal:testid=[data-testid="todo-item"s] >> nth=1 >> internal:role=textbox[nam
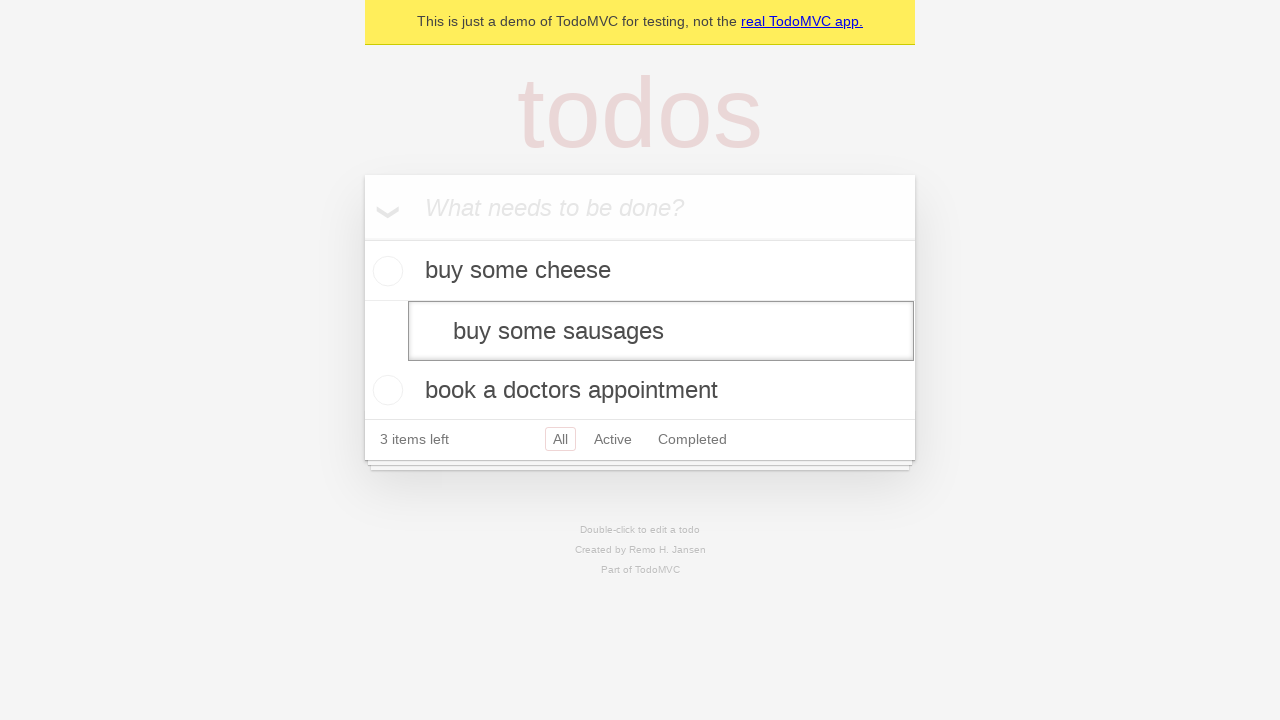

Pressed Enter to submit edited todo with spaces on internal:testid=[data-testid="todo-item"s] >> nth=1 >> internal:role=textbox[nam
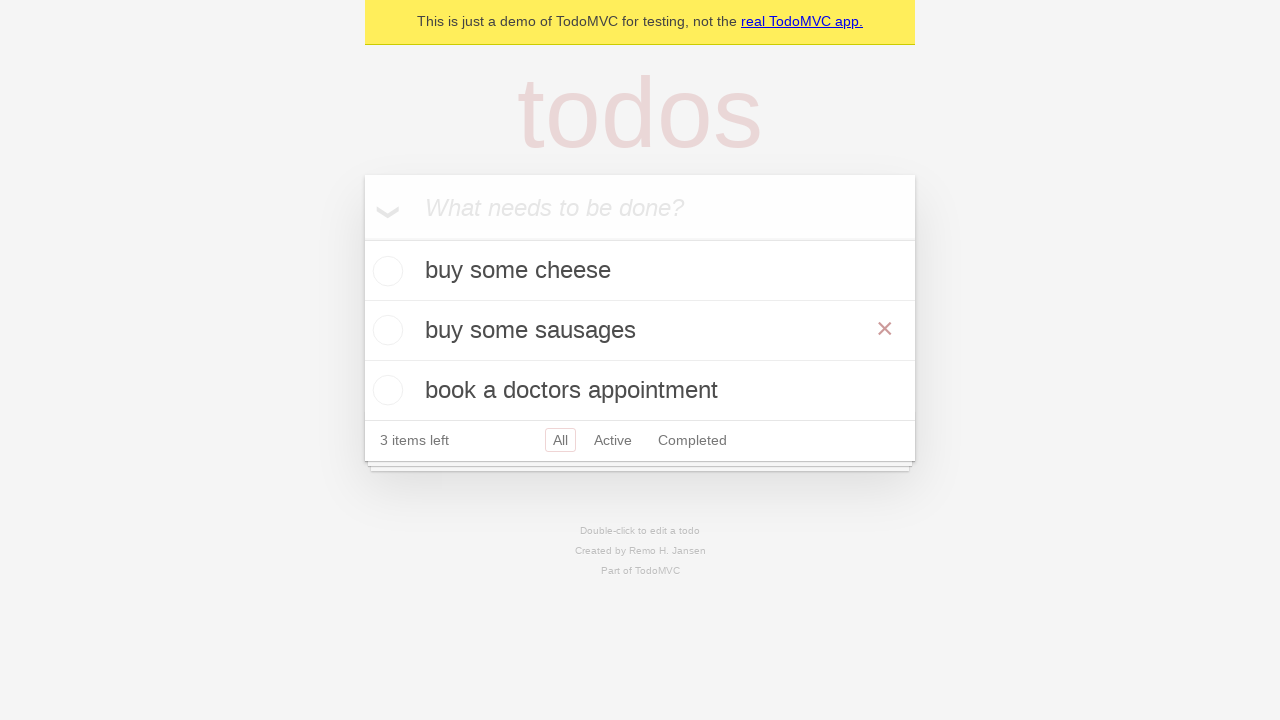

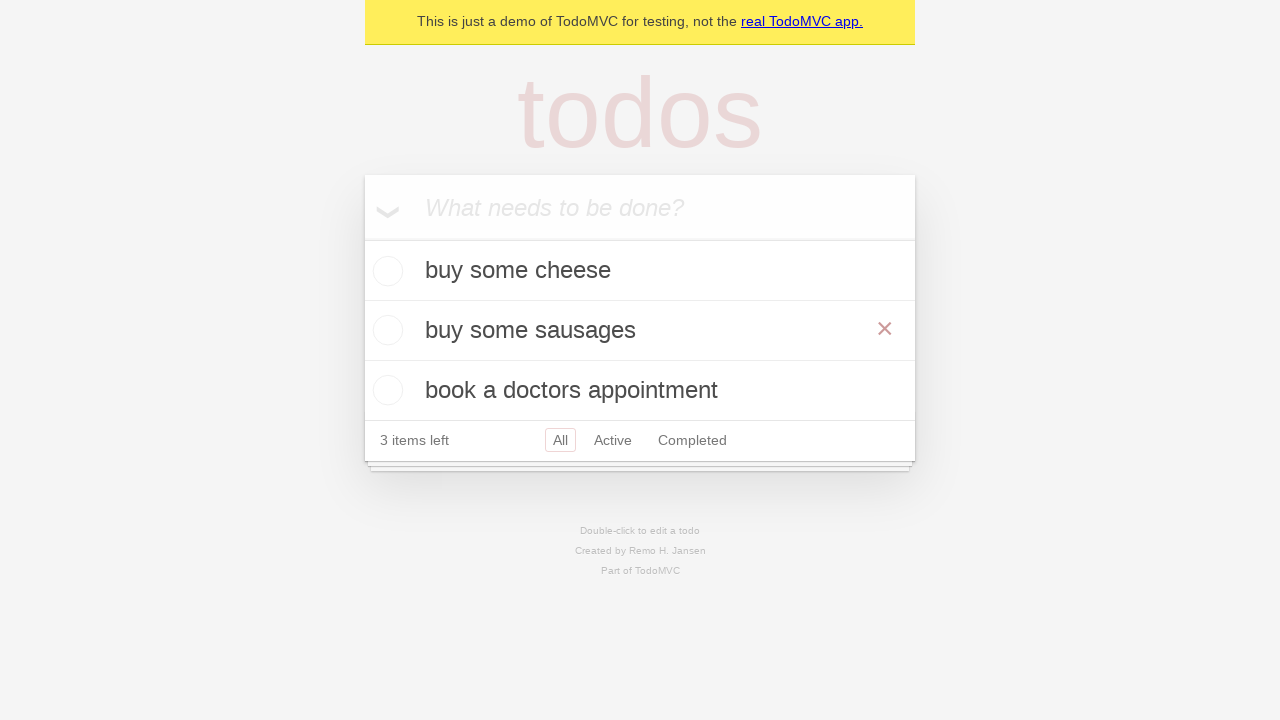